Tests opting out of A/B tests by adding an opt-out cookie before navigating to the A/B test page, then verifying the heading shows "No A/B Test".

Starting URL: http://the-internet.herokuapp.com

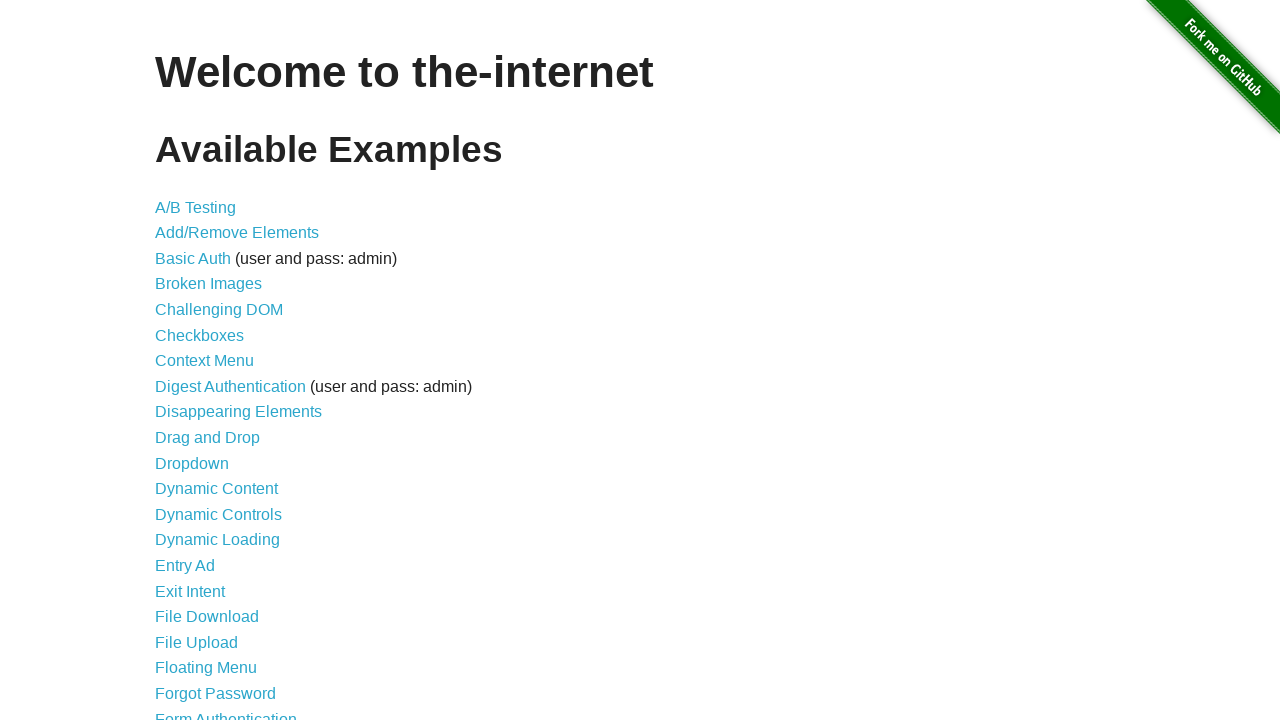

Added optimizelyOptOut cookie to opt out of A/B tests
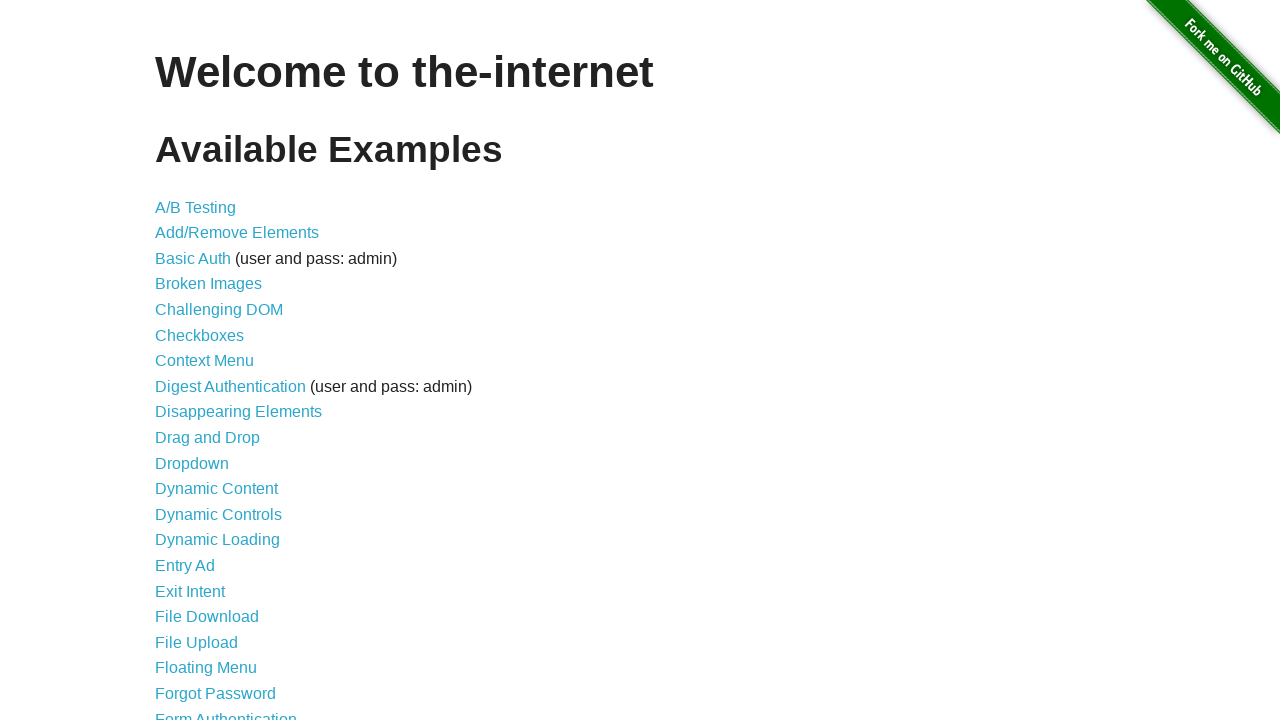

Navigated to A/B test page
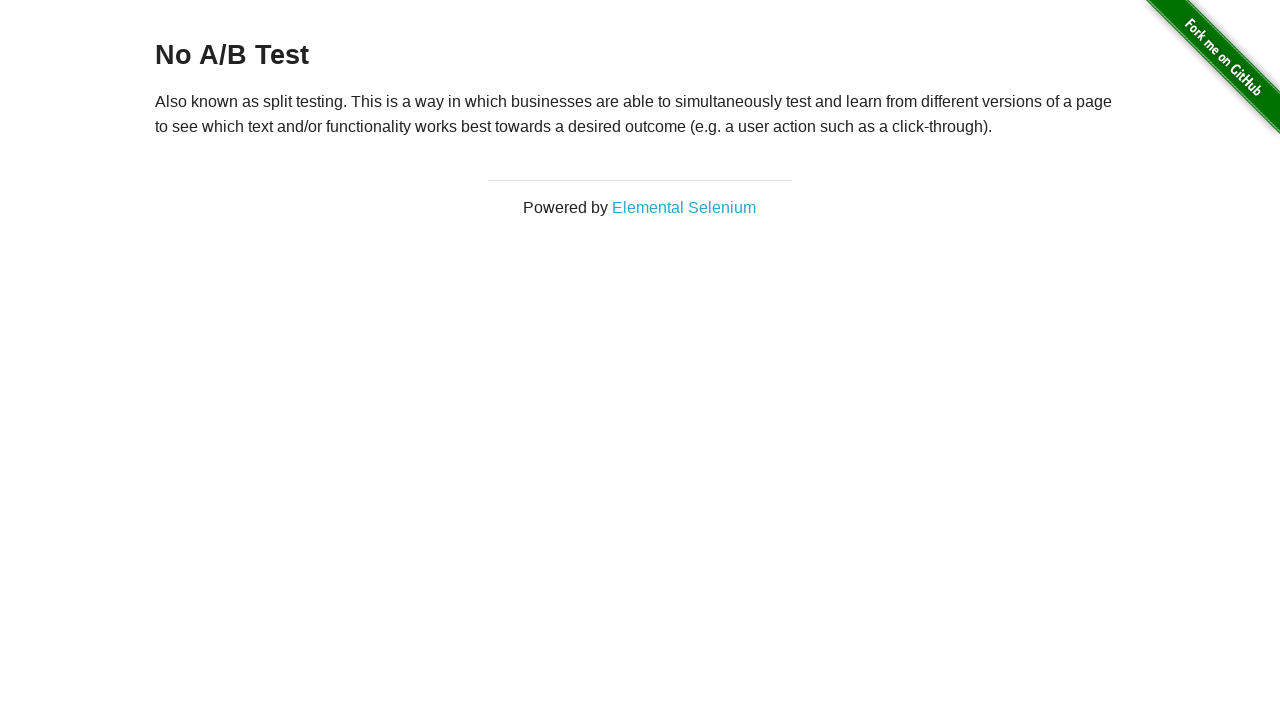

Retrieved heading text: 'No A/B Test'
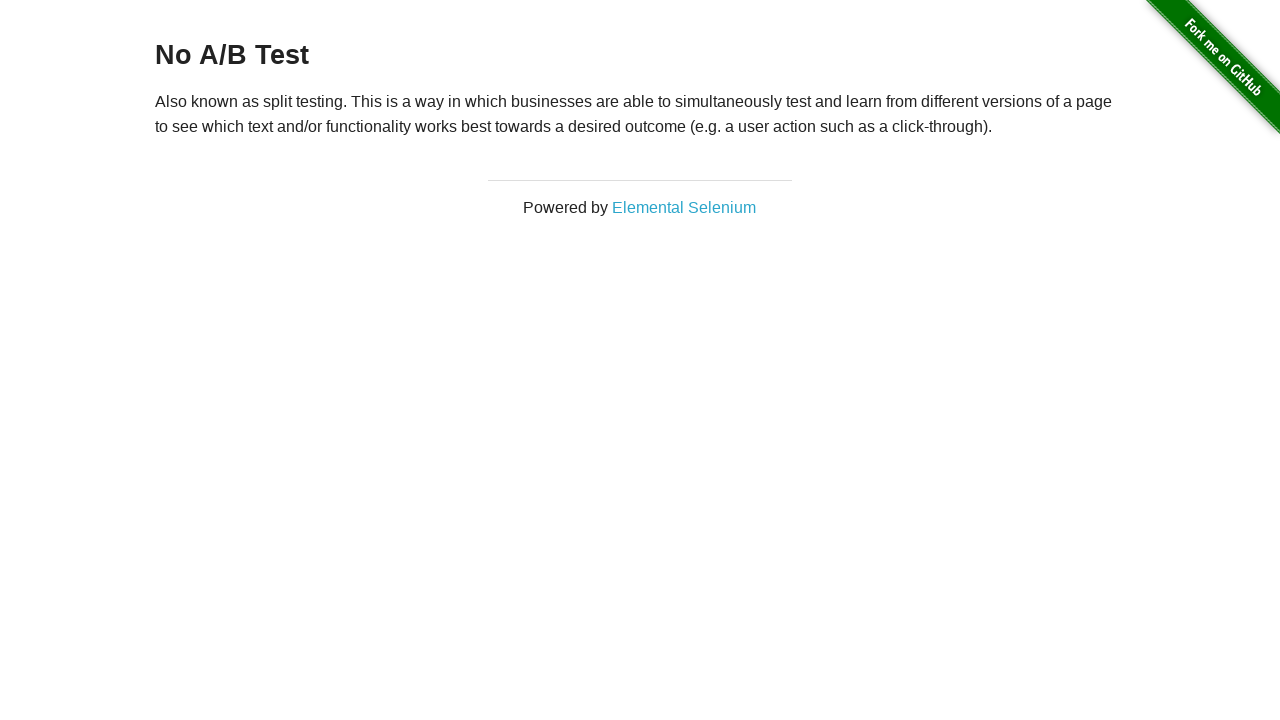

Verified heading displays 'No A/B Test', confirming opt-out cookie worked
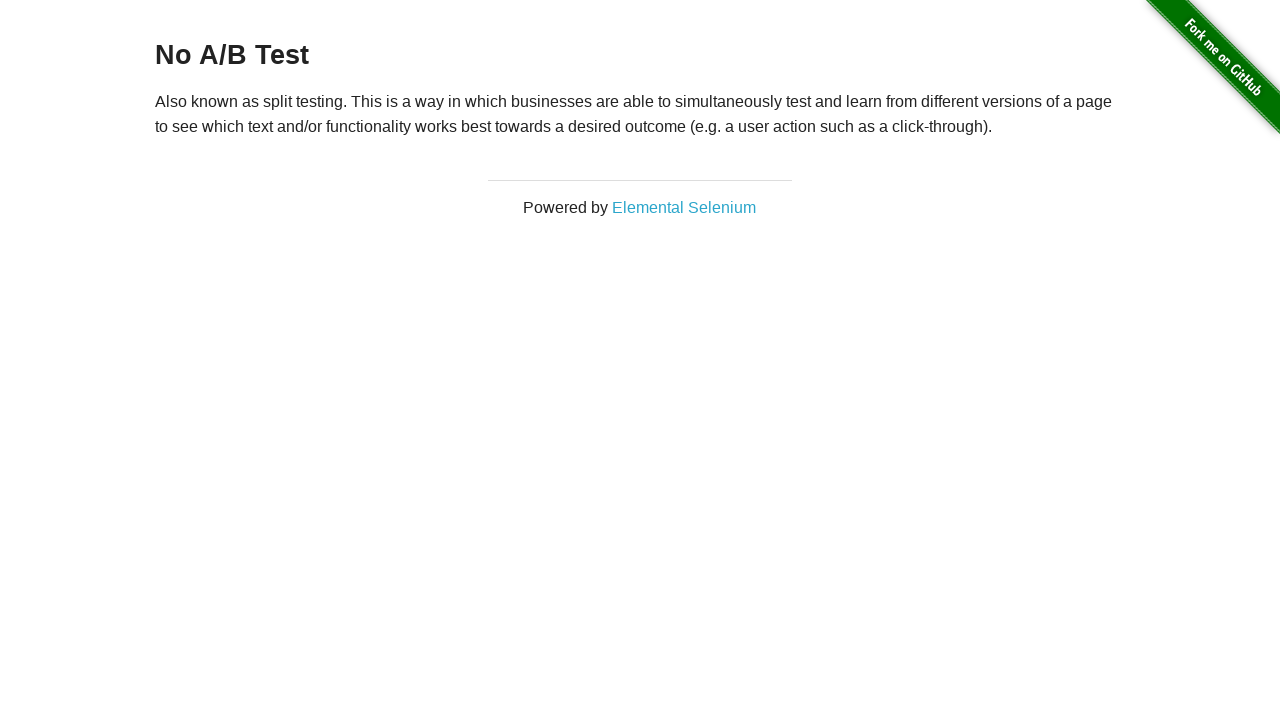

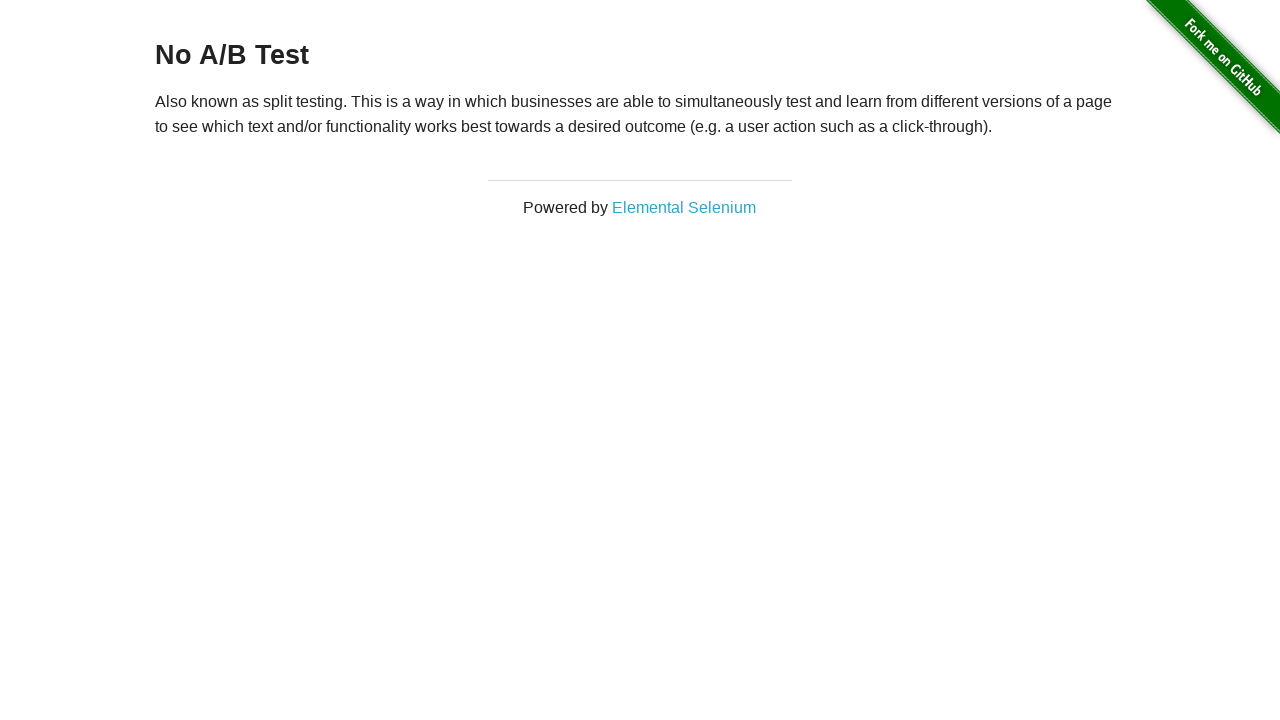